Tests the search functionality on python.org by entering "pycon" in the search field and submitting the search form, then verifies results are found.

Starting URL: http://www.python.org

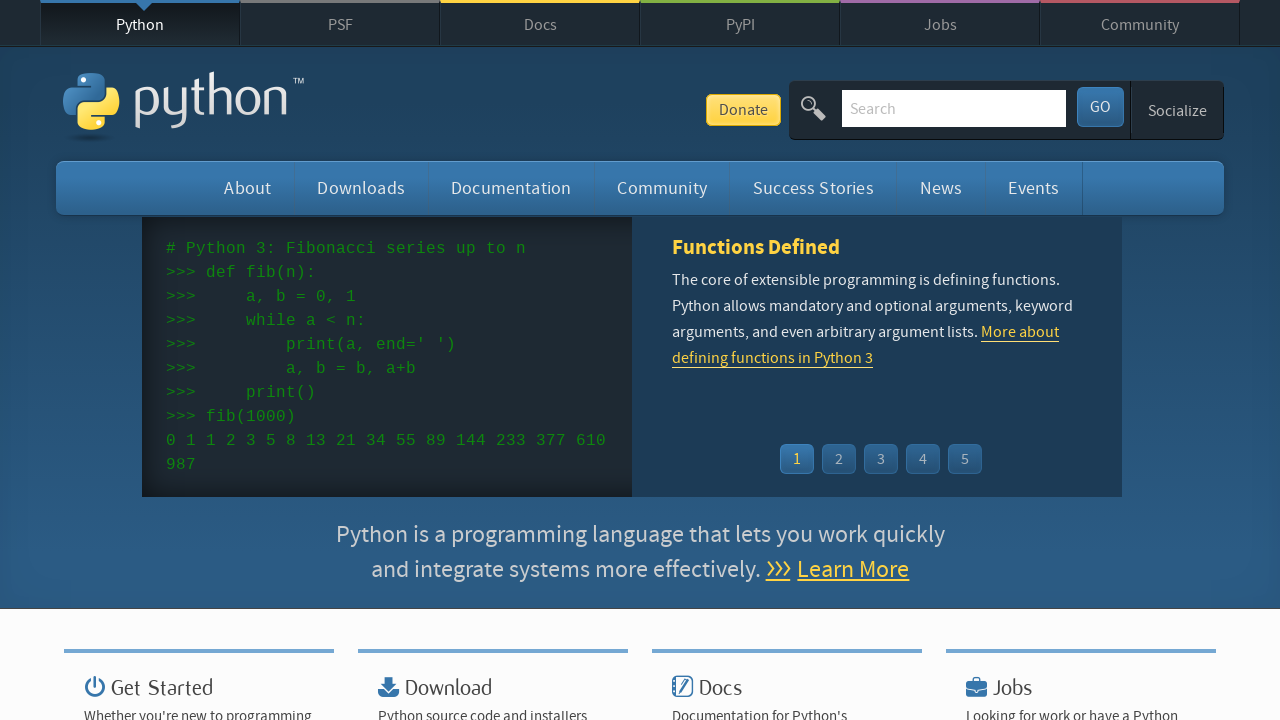

Verified page title contains 'Python'
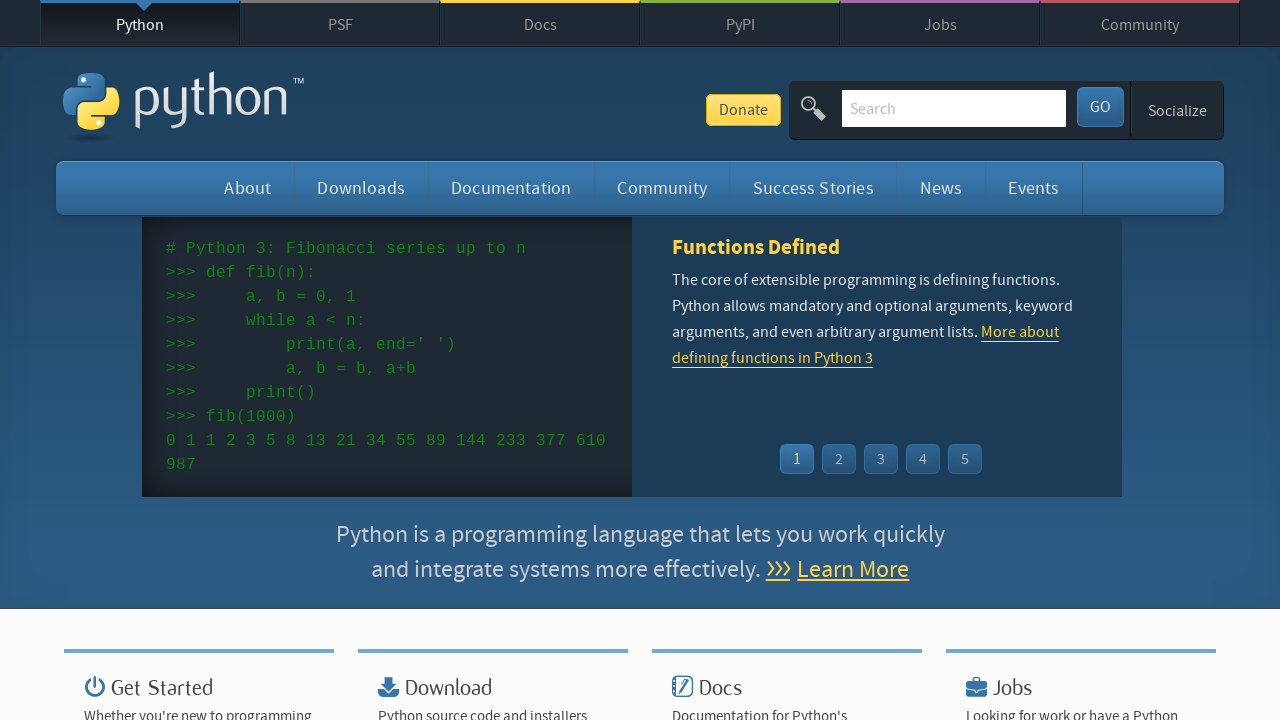

Filled search field with 'pycon' on input[name='q']
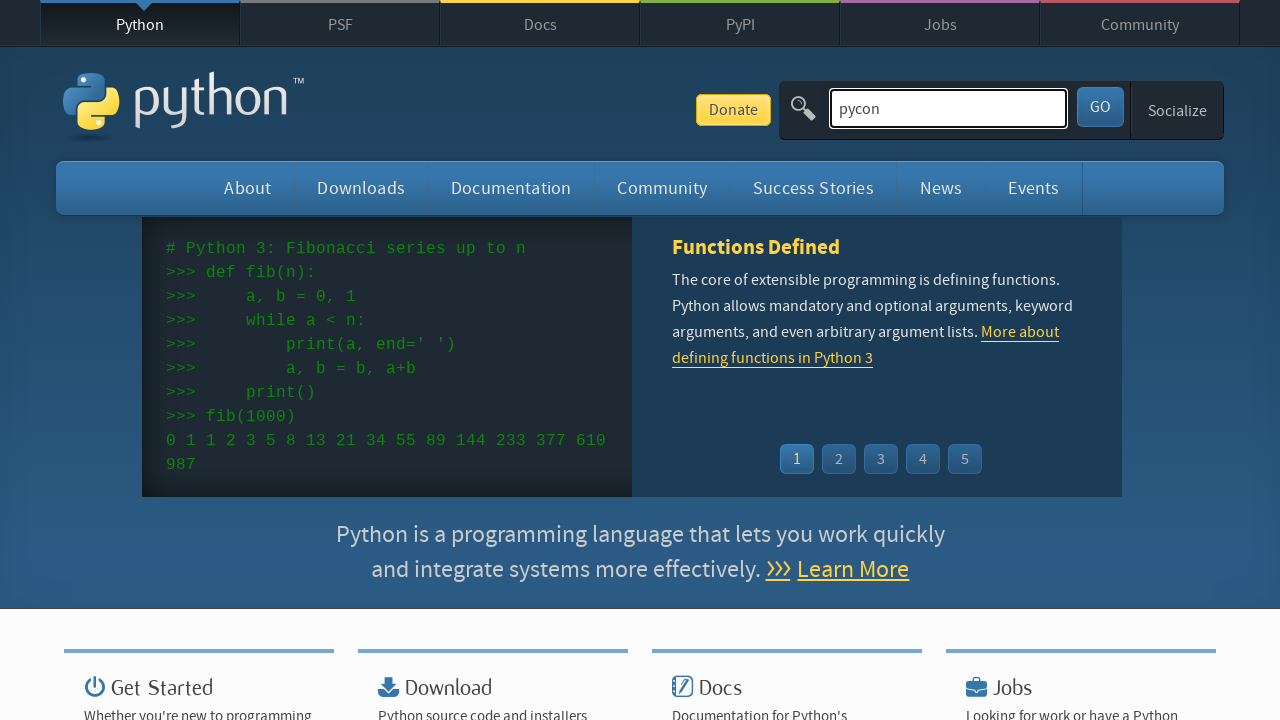

Submitted search form by pressing Enter on input[name='q']
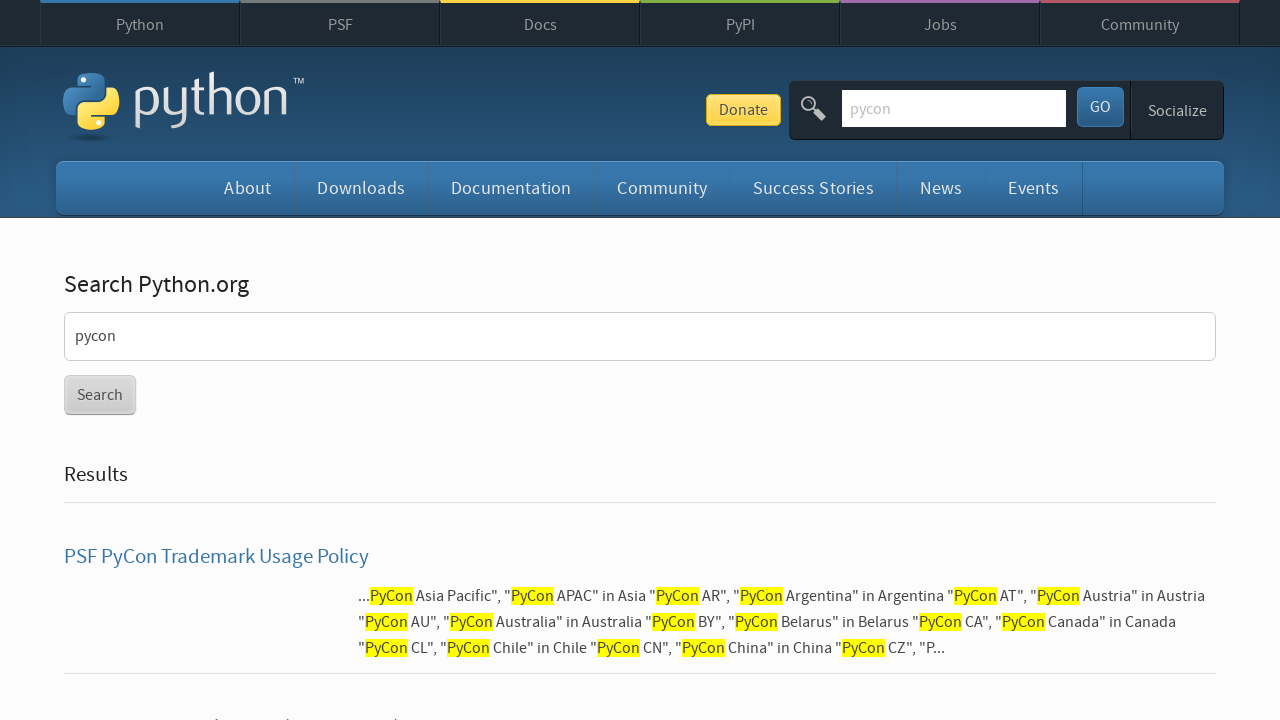

Waited for search results to load (networkidle)
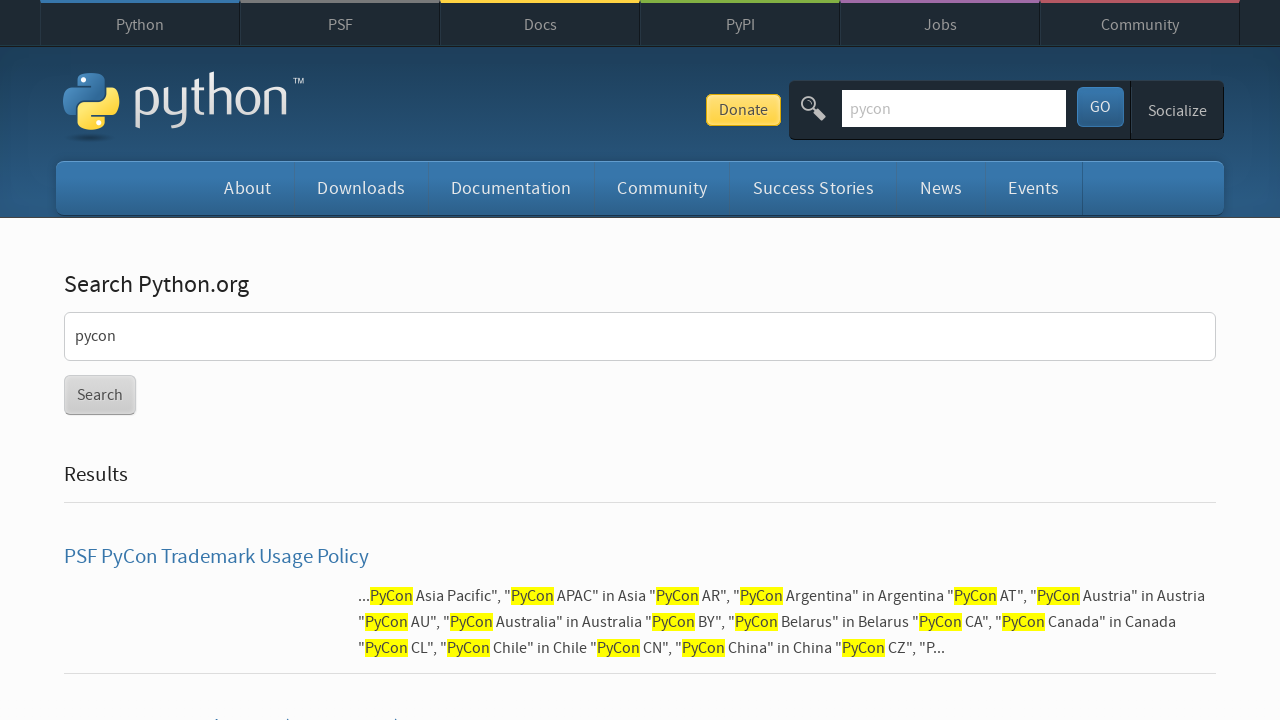

Verified search results were found for 'pycon'
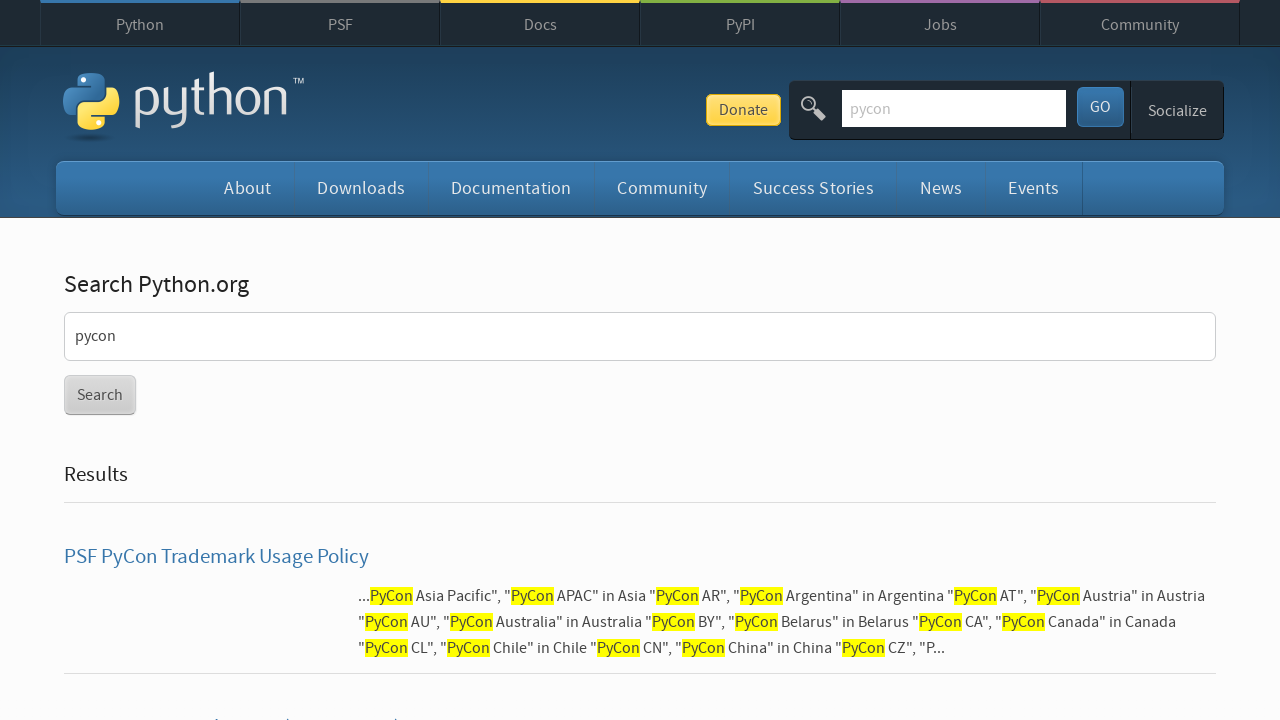

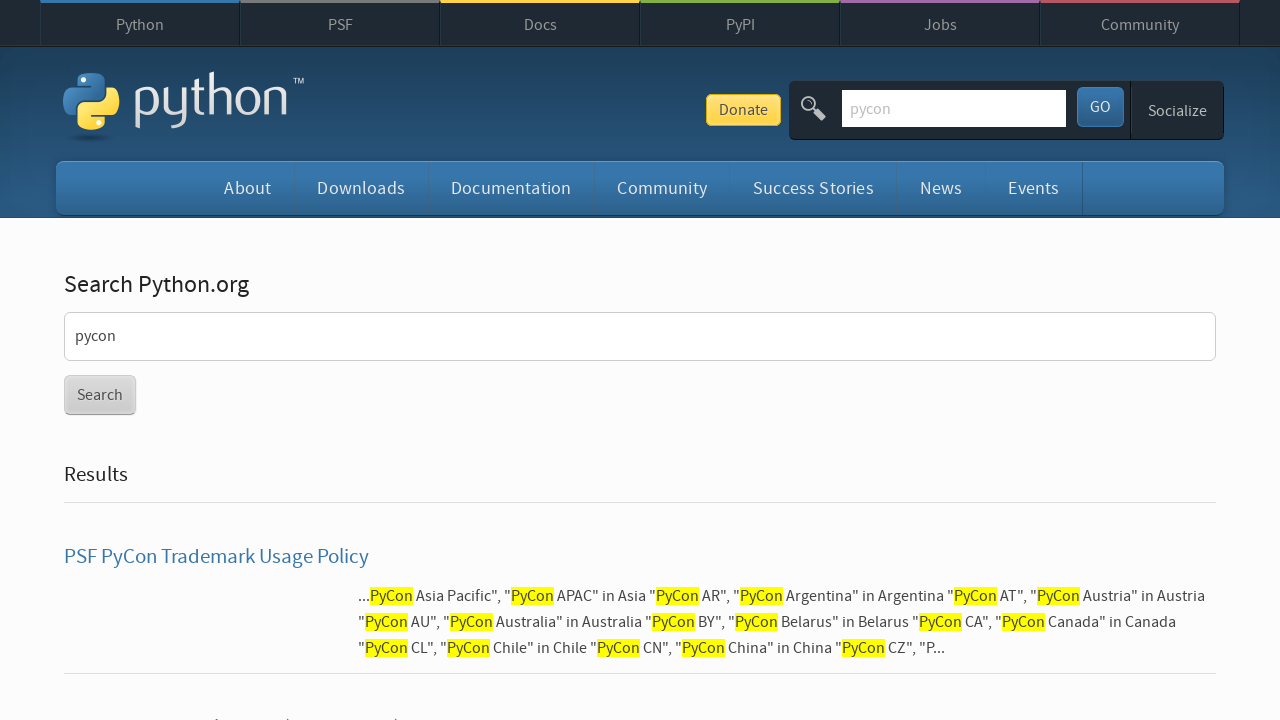